Navigates to a stock market gainers page and verifies that the data table with headers and rows is properly loaded and accessible.

Starting URL: https://money.rediff.com/gainers/bse/daily/groupa?src=gain_lose

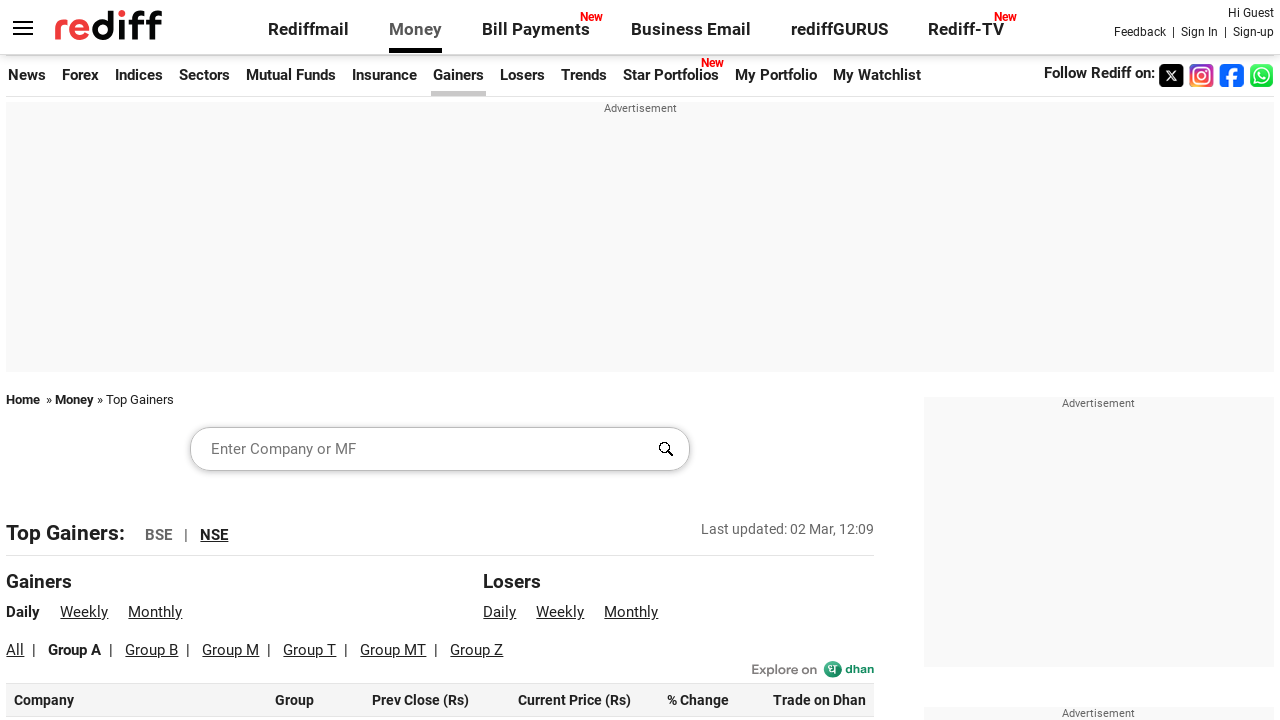

Waited for stock gainers data table to load
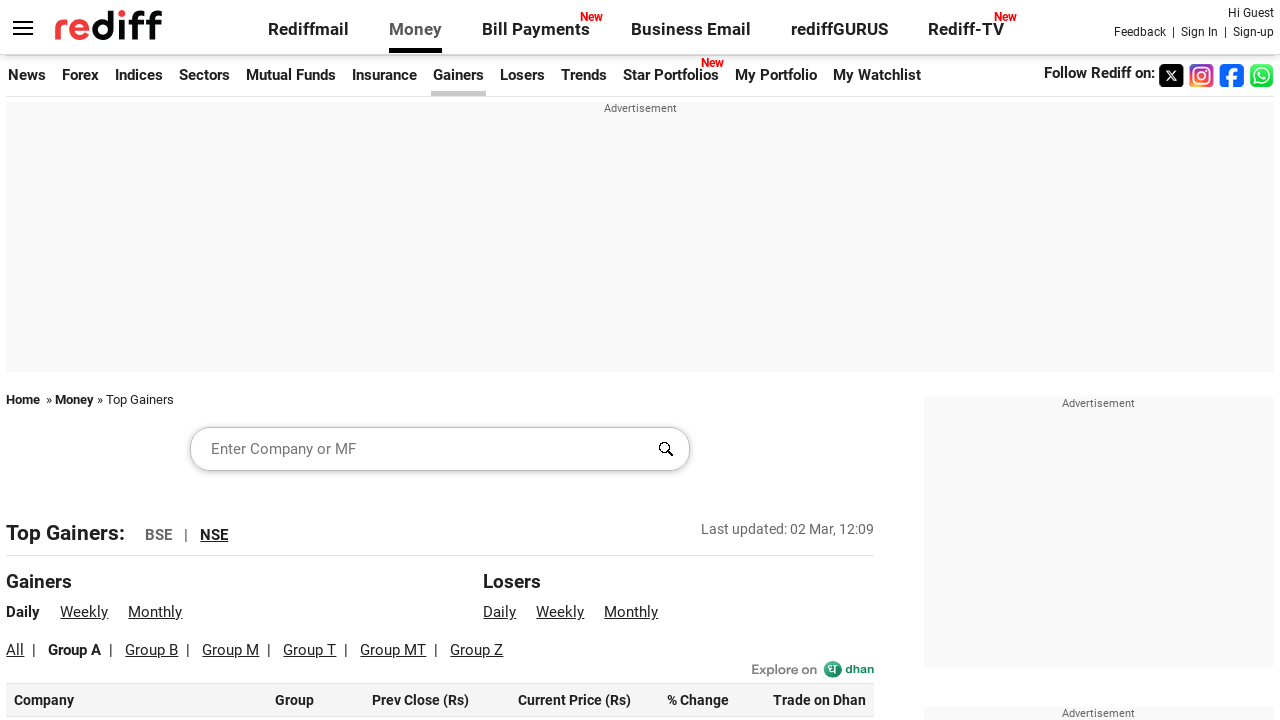

Table headers verified and loaded
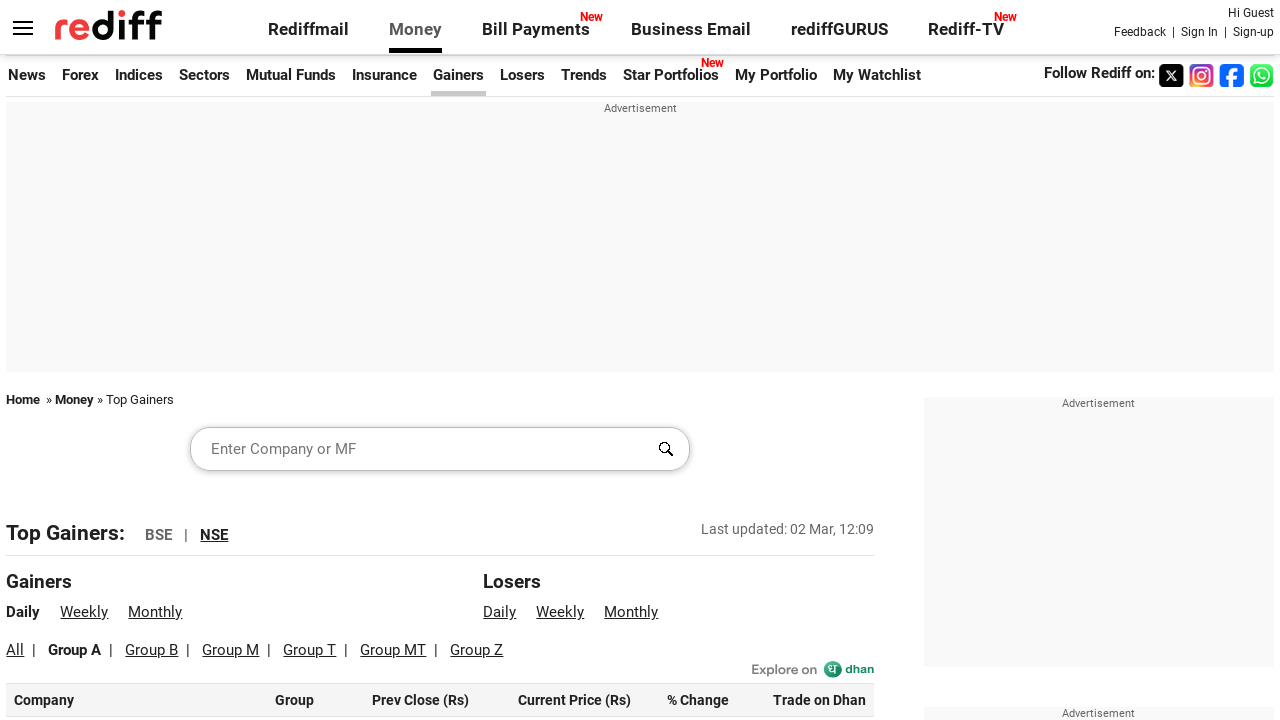

Table body rows verified and loaded
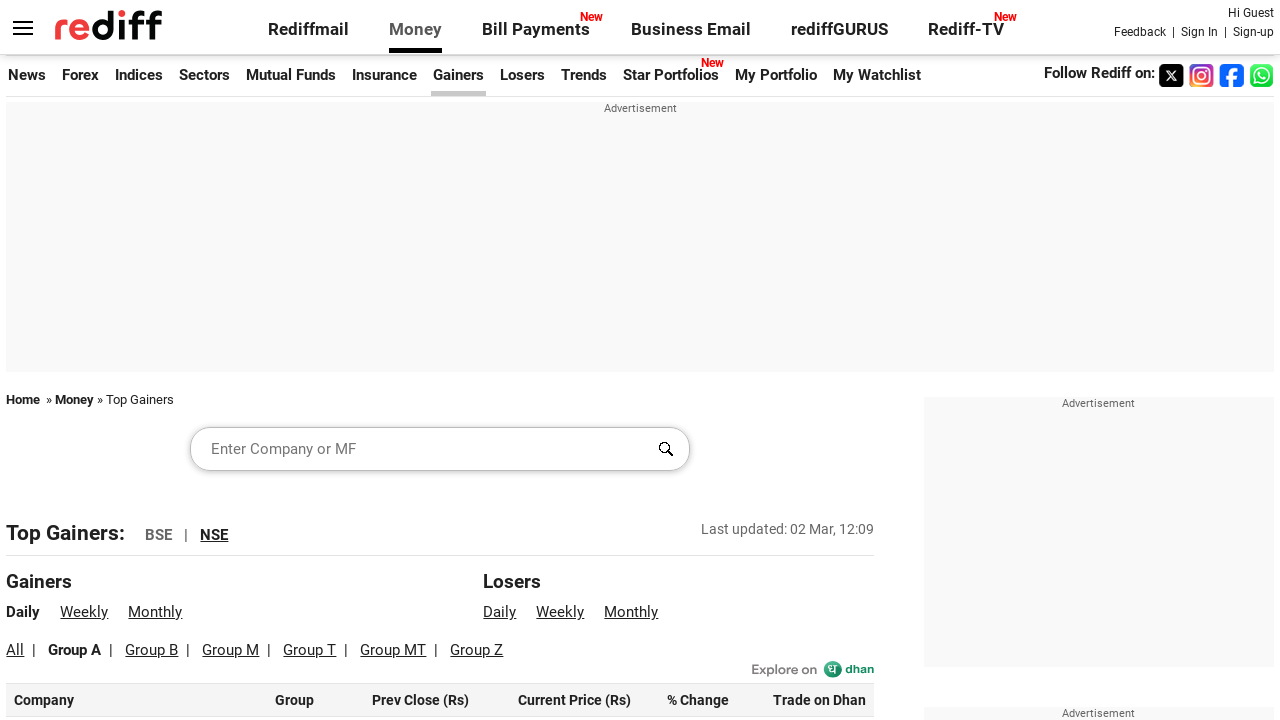

Assertion passed: Table contains at least one row of stock gainer data
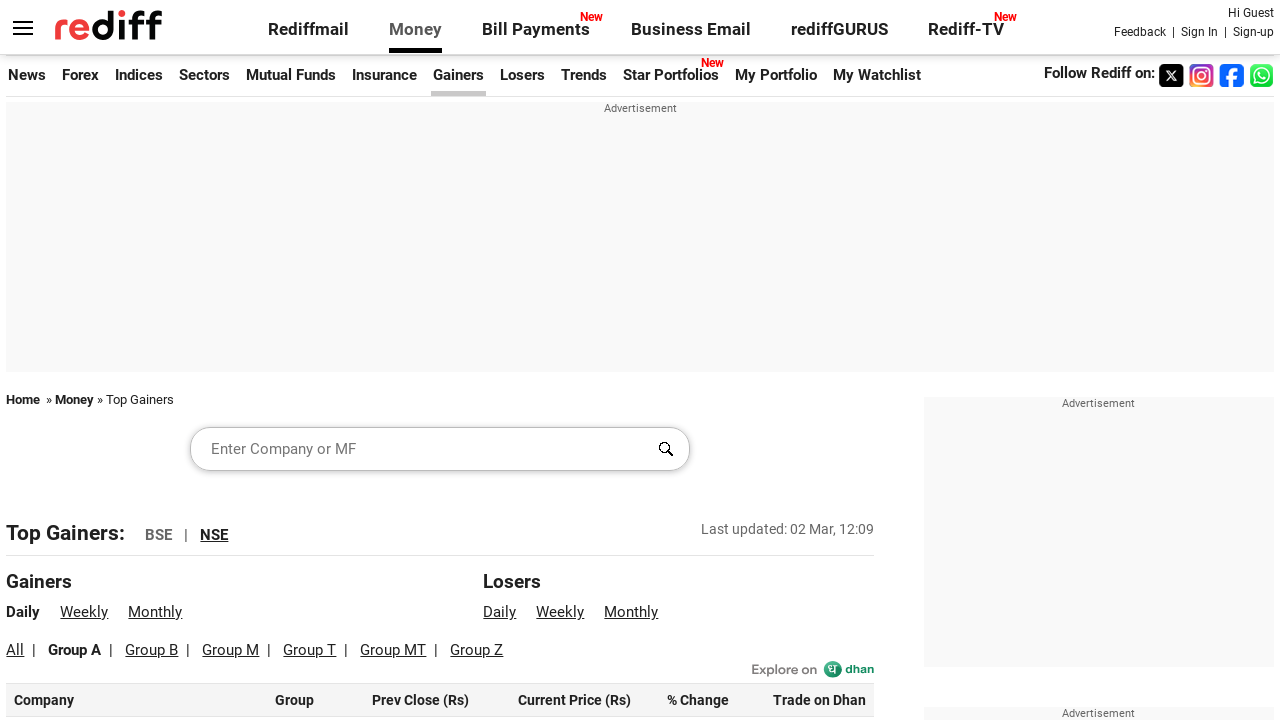

Clicked on random table row (index 15) to verify interactivity at (440, 360) on xpath=//*[@id='leftcontainer']/table/tbody/tr >> nth=15
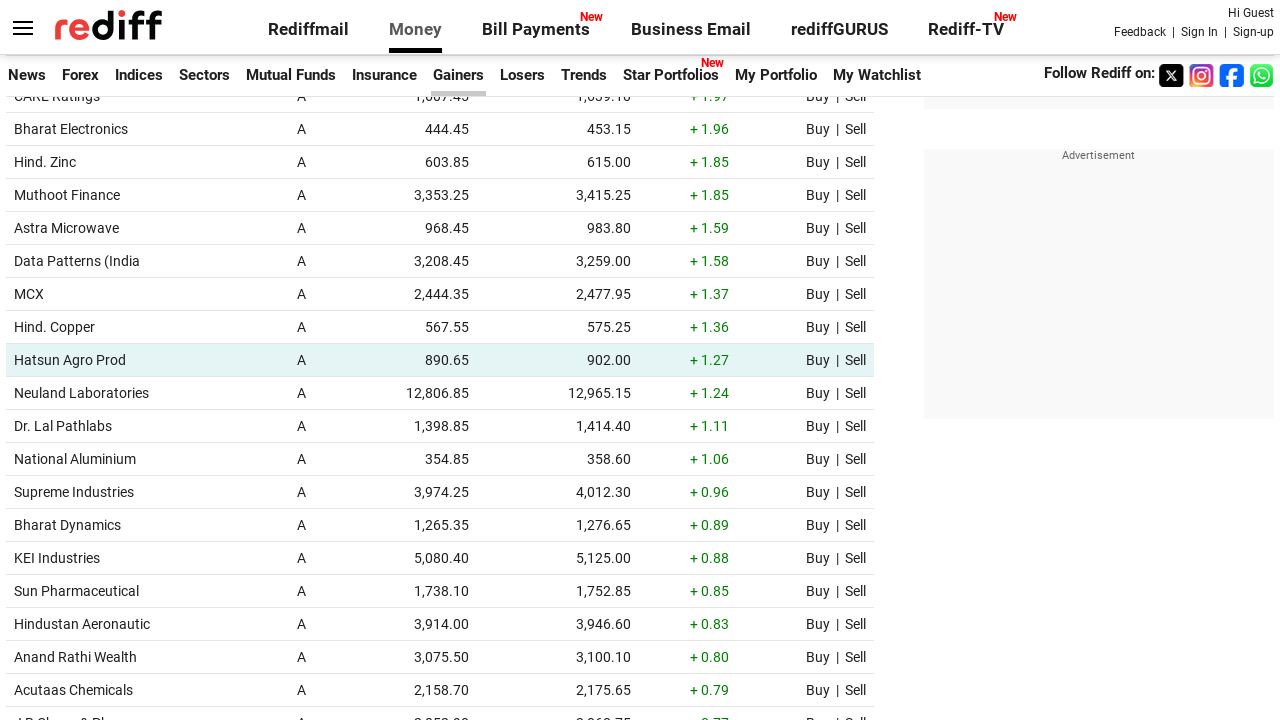

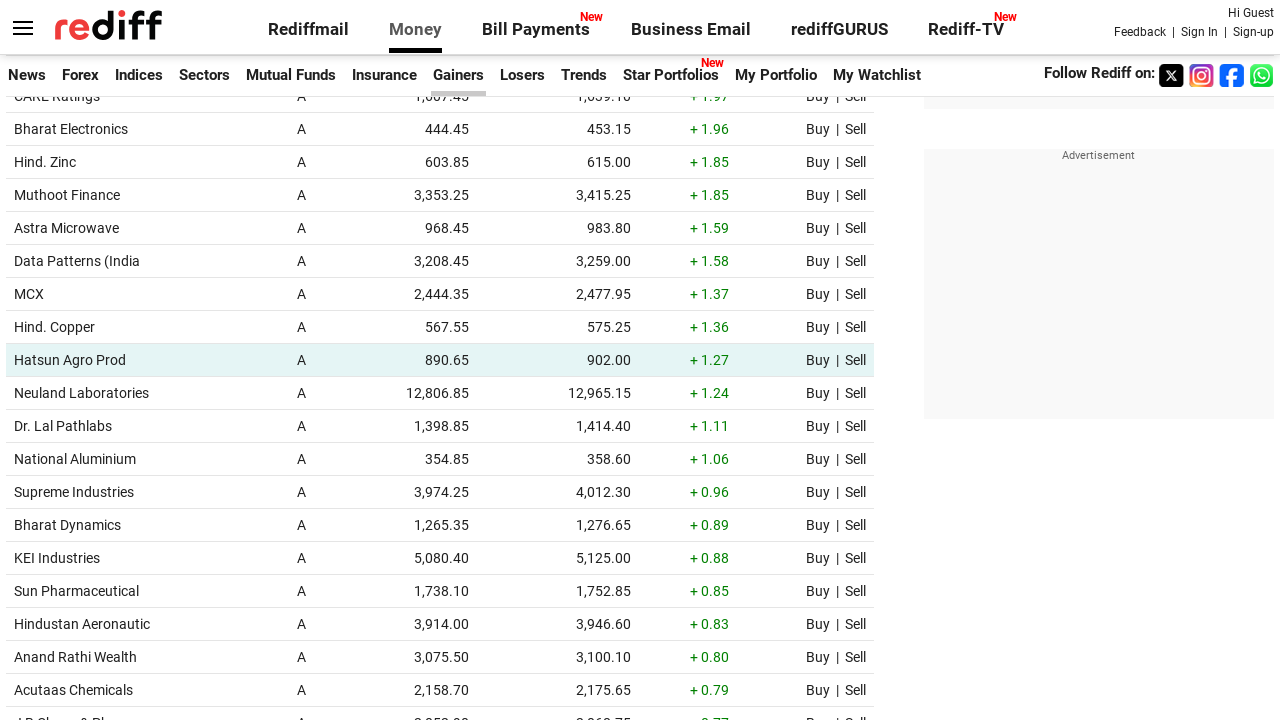